Navigates to the OrangeHRM demo page and verifies the page loads successfully by checking for the page title and content.

Starting URL: https://opensource-demo.orangehrmlive.com/

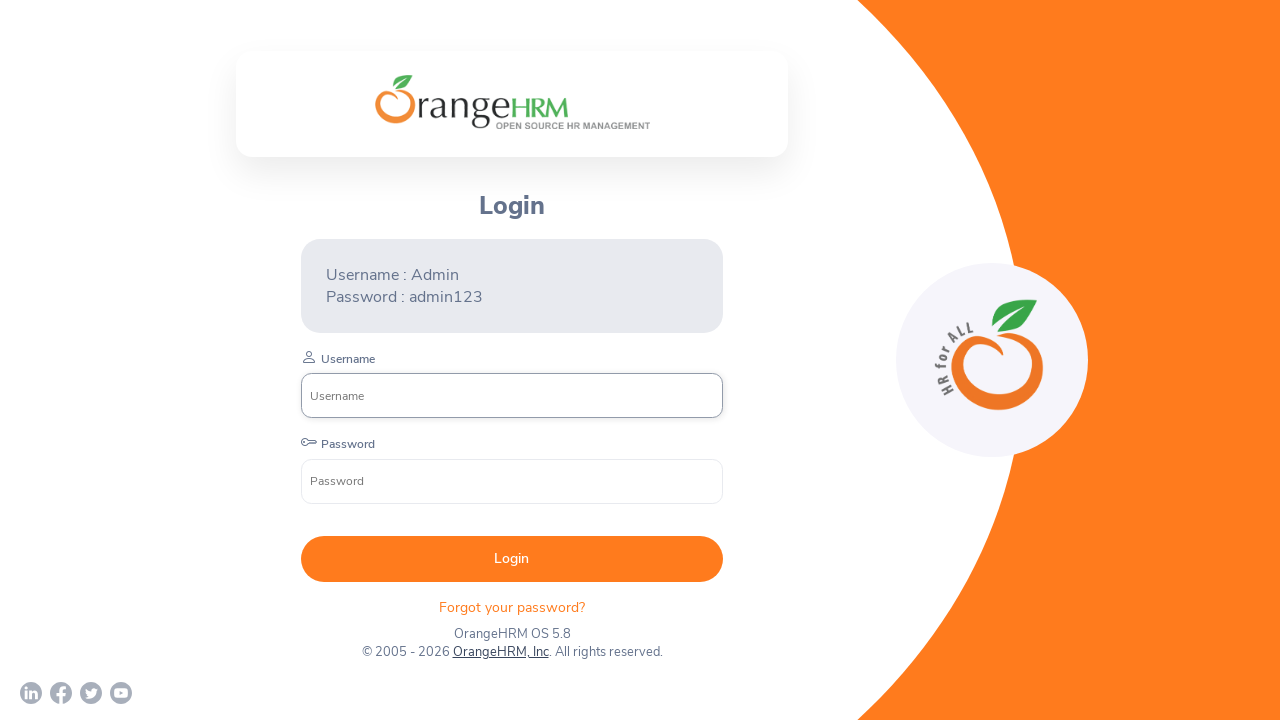

Waited for page to load with domcontentloaded state
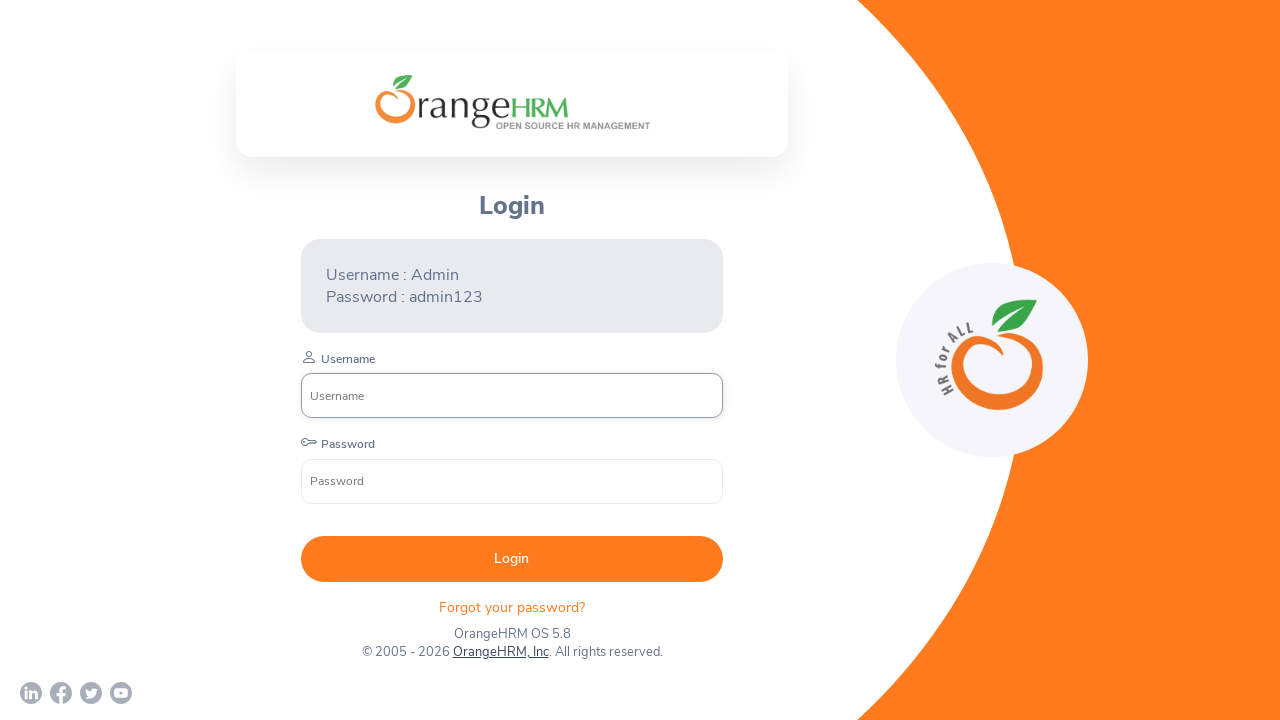

Retrieved page title: OrangeHRM
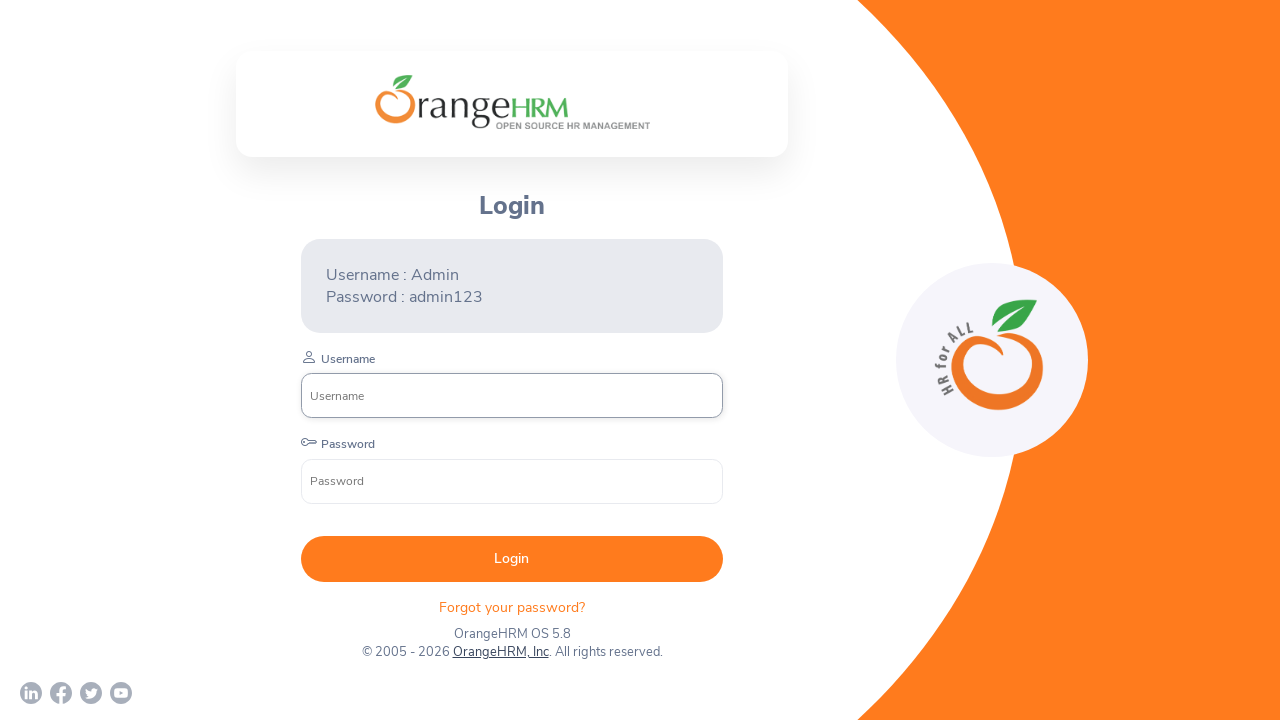

Verified page URL: https://opensource-demo.orangehrmlive.com/web/index.php/auth/login
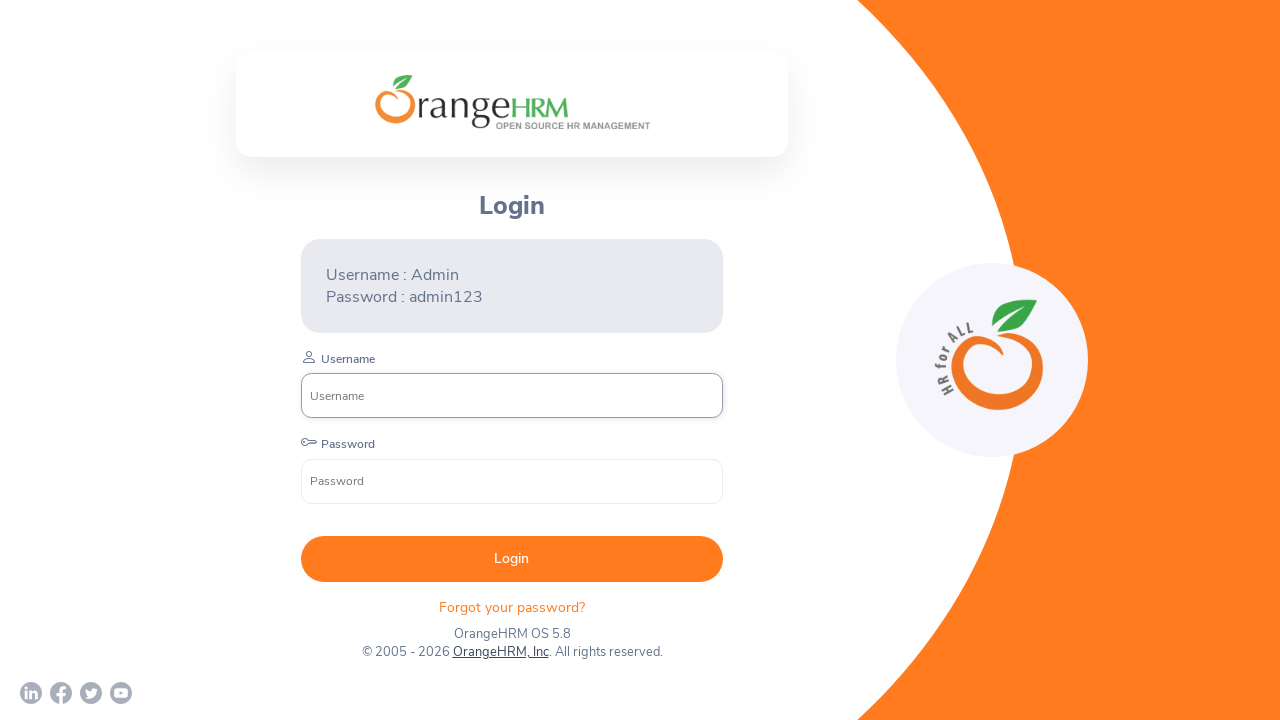

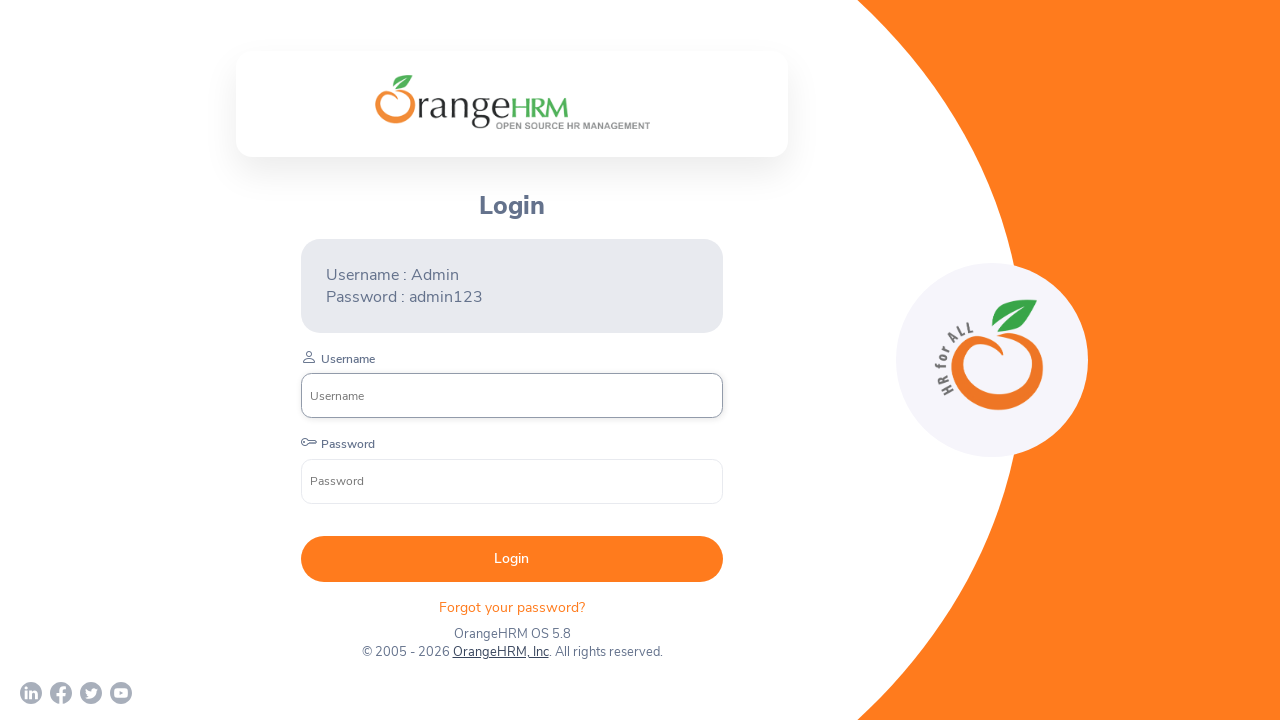